Tests floating menu page by navigating to it and verifying the menu elements are present

Starting URL: https://the-internet.herokuapp.com/

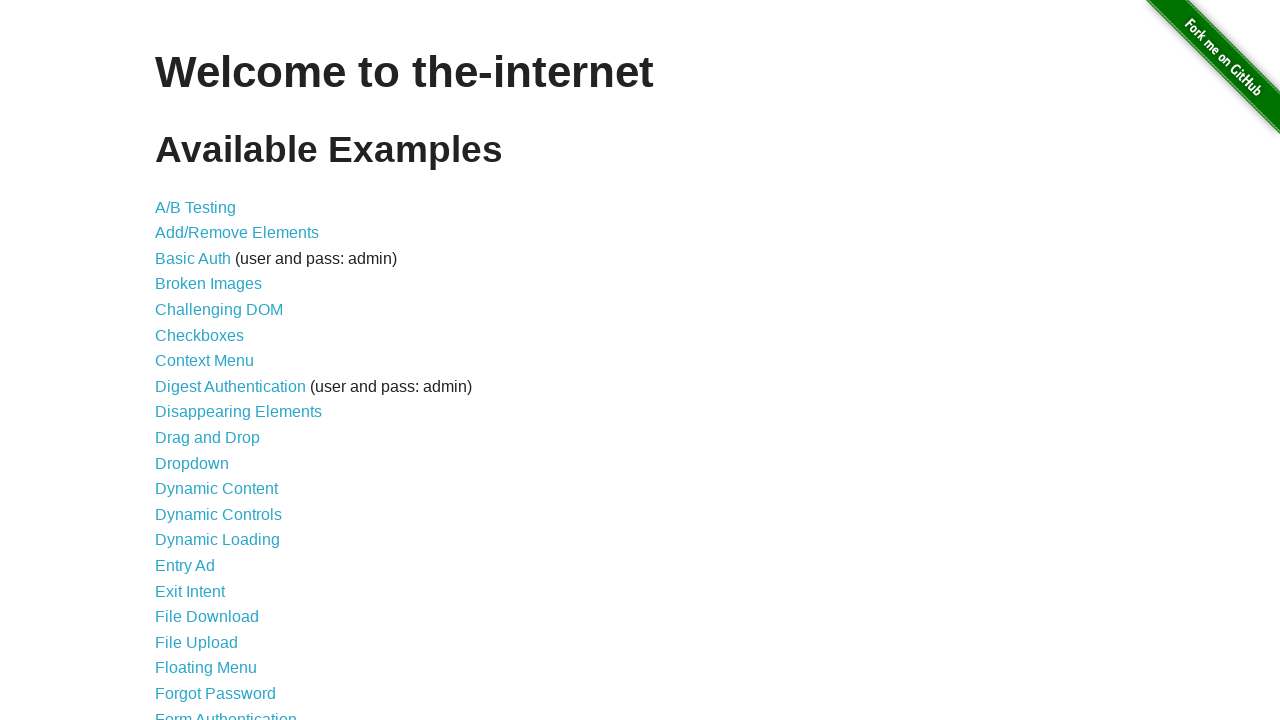

Clicked on Floating Menu link at (206, 668) on xpath=//*[contains(text(), 'Floating Menu')]
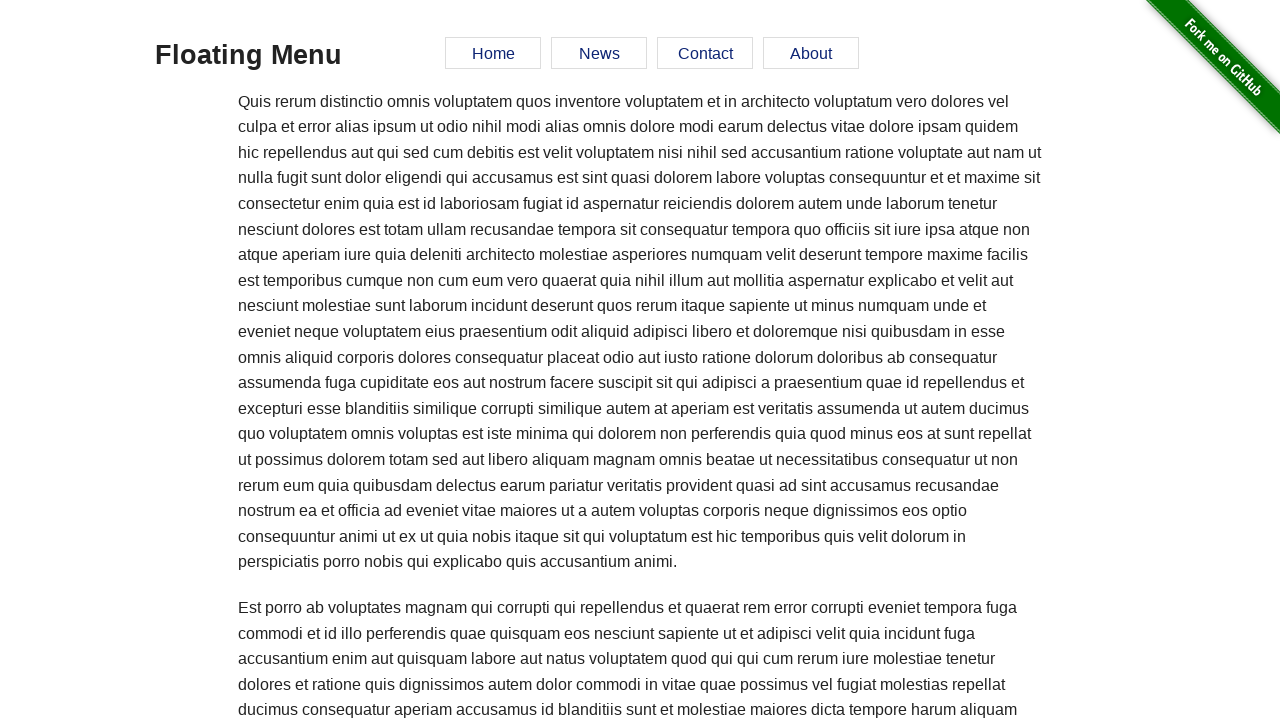

Floating menu loaded
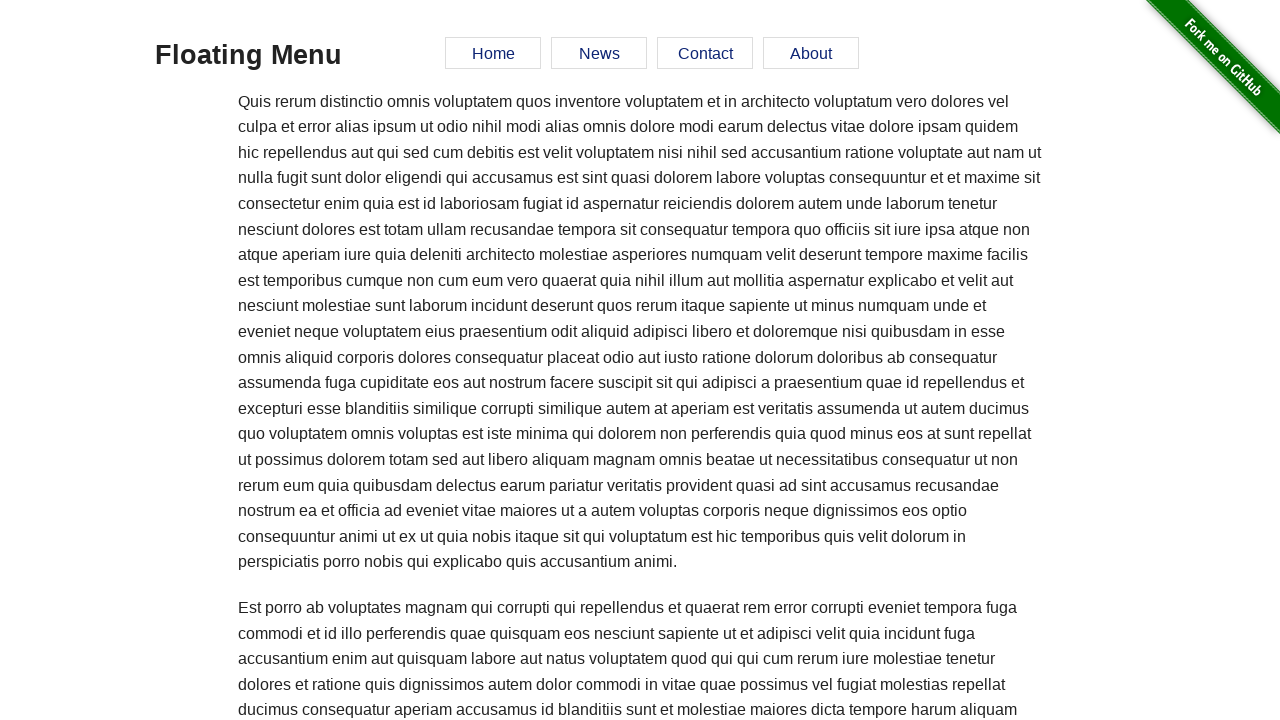

Verified menu items are present
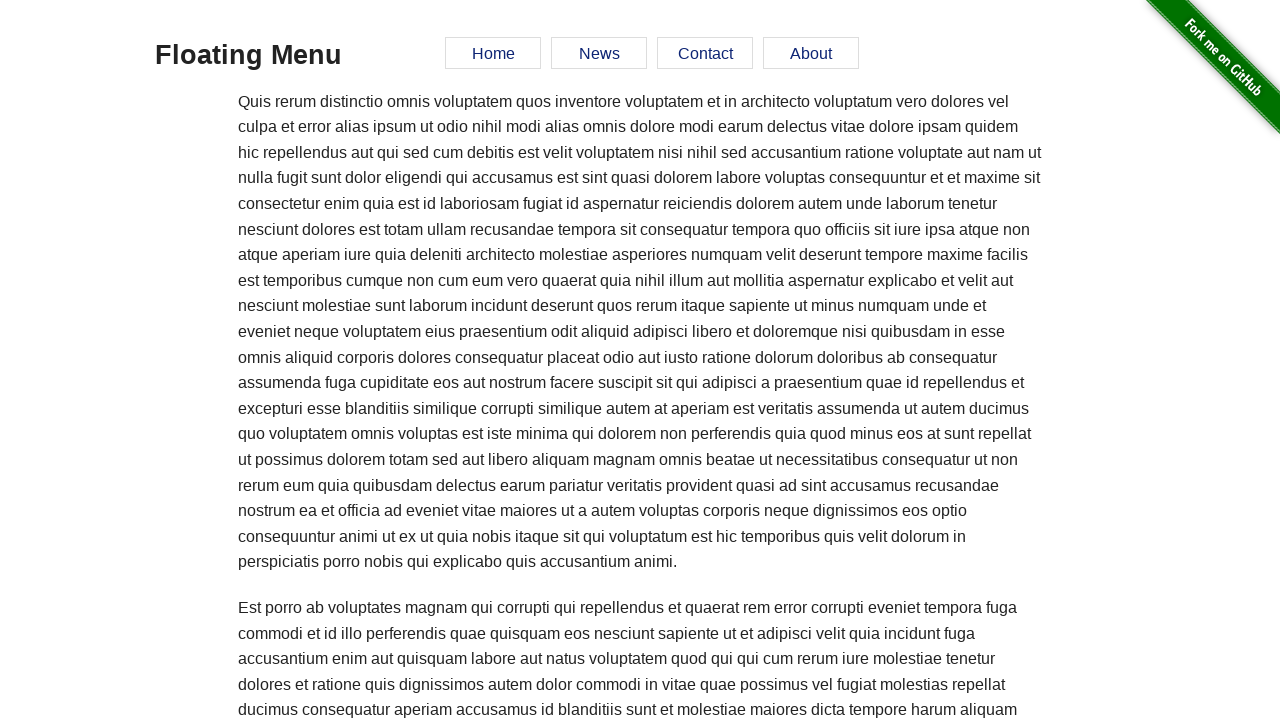

Navigated back to home page
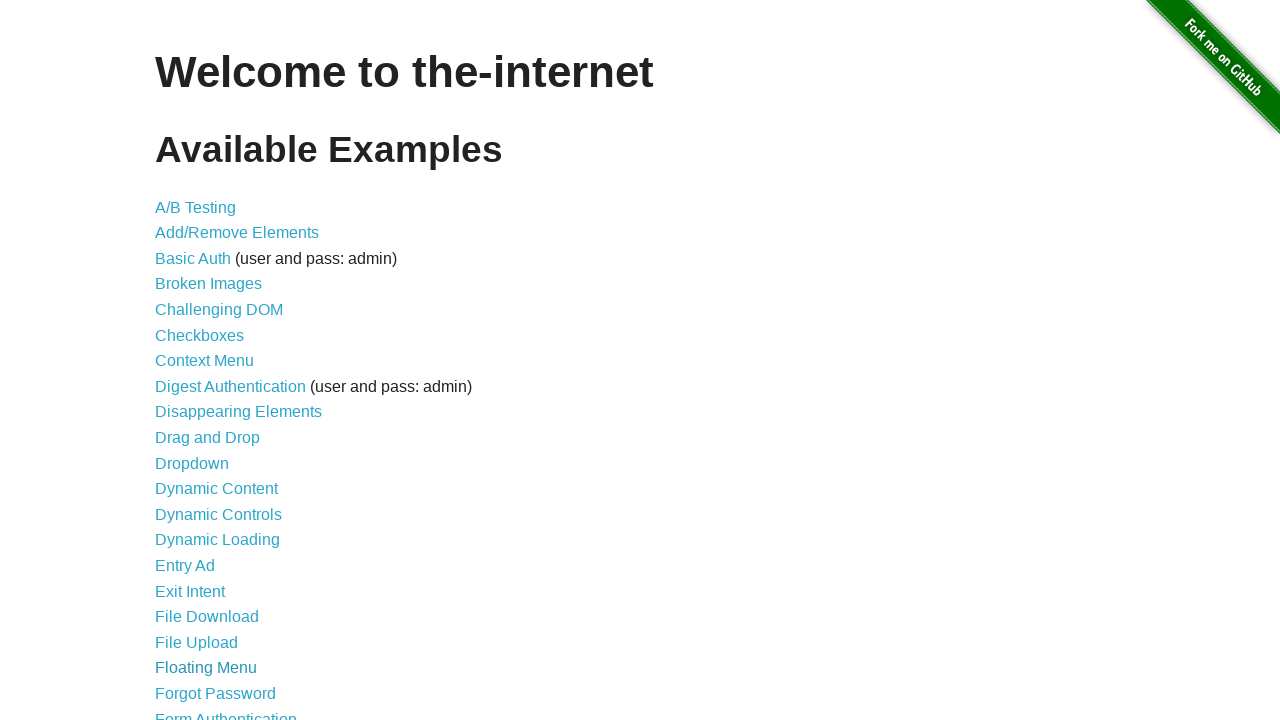

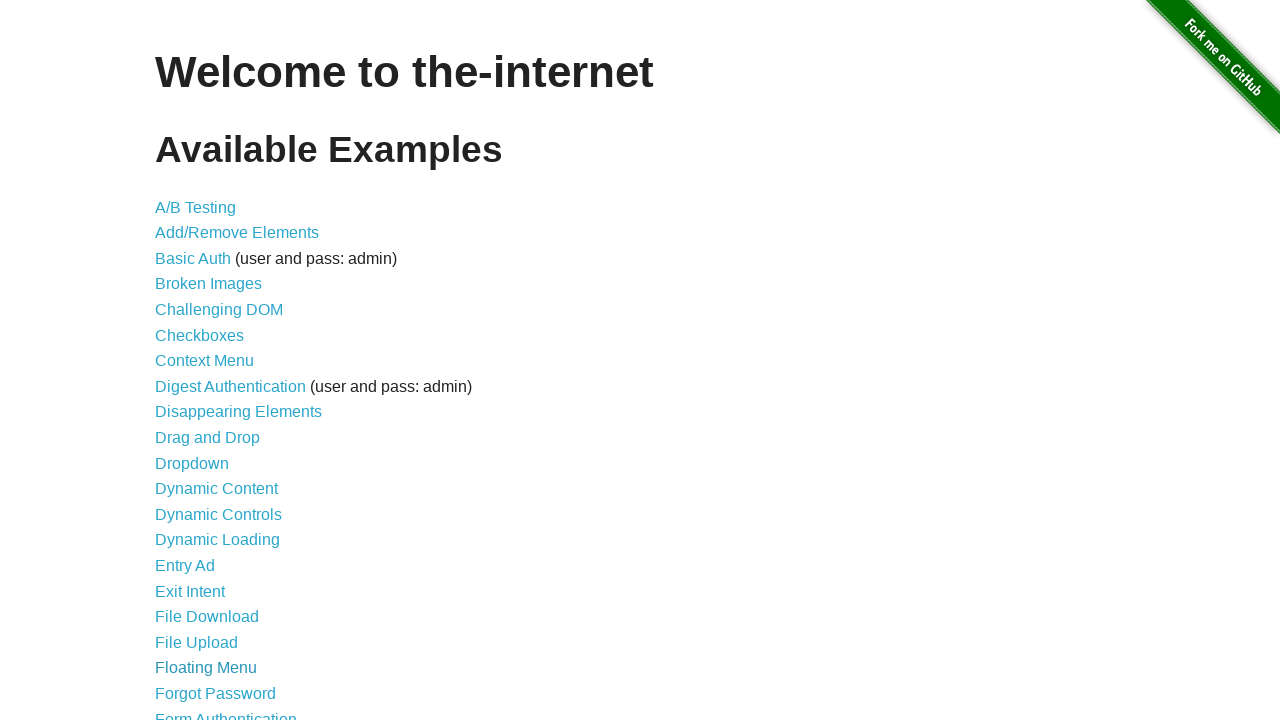